Adds a product to cart and then removes it, verifying the cart becomes empty

Starting URL: https://automationexercise.com

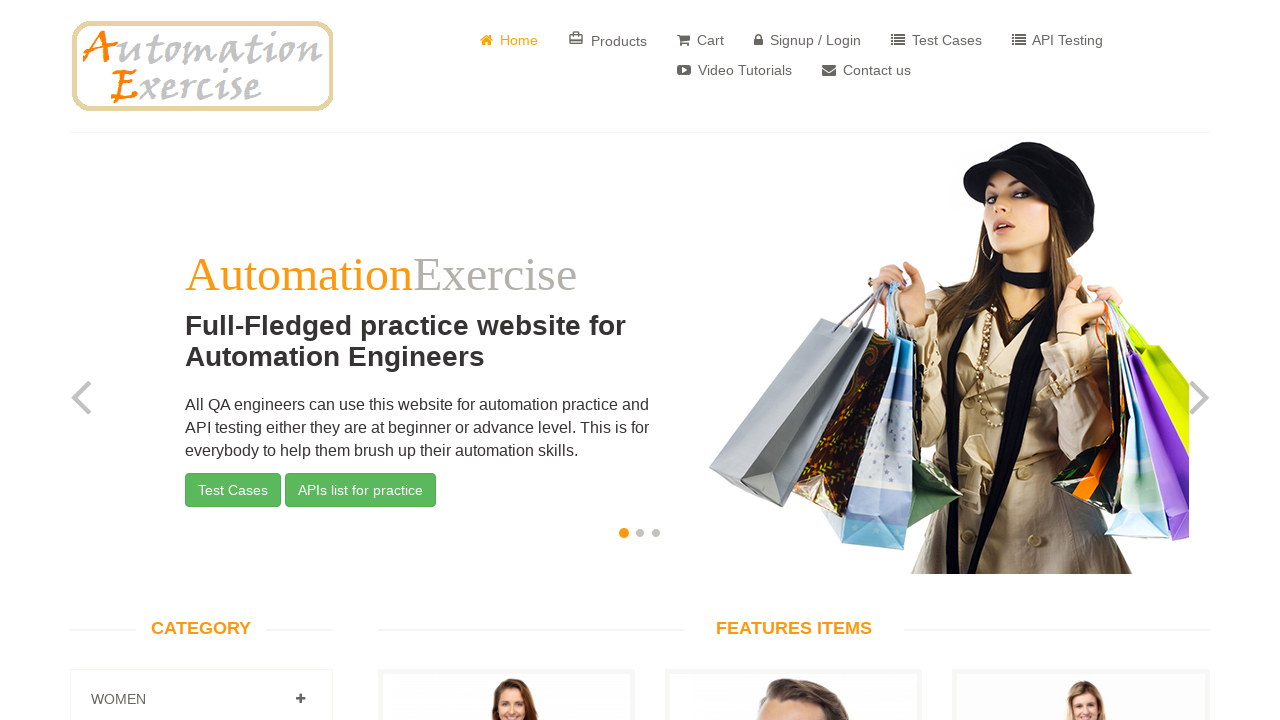

Hovered over first product image at (506, 605) on .productinfo > img >> nth=0
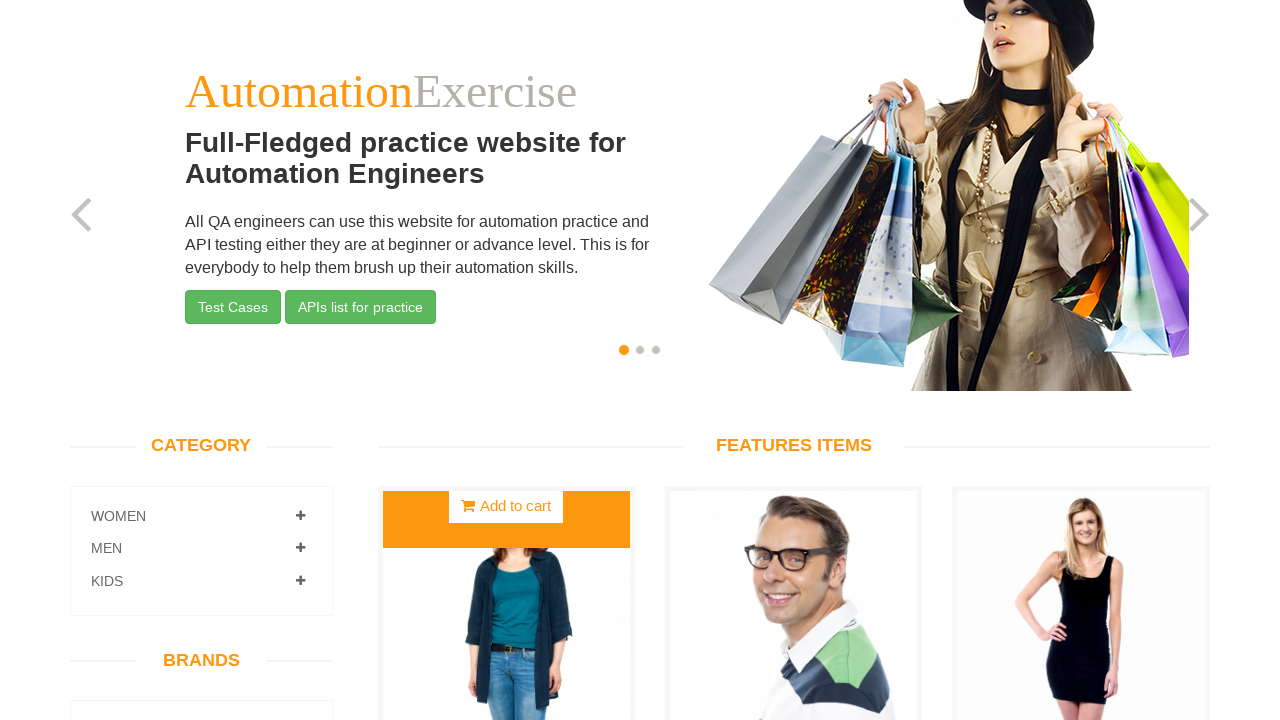

Add to cart button appeared
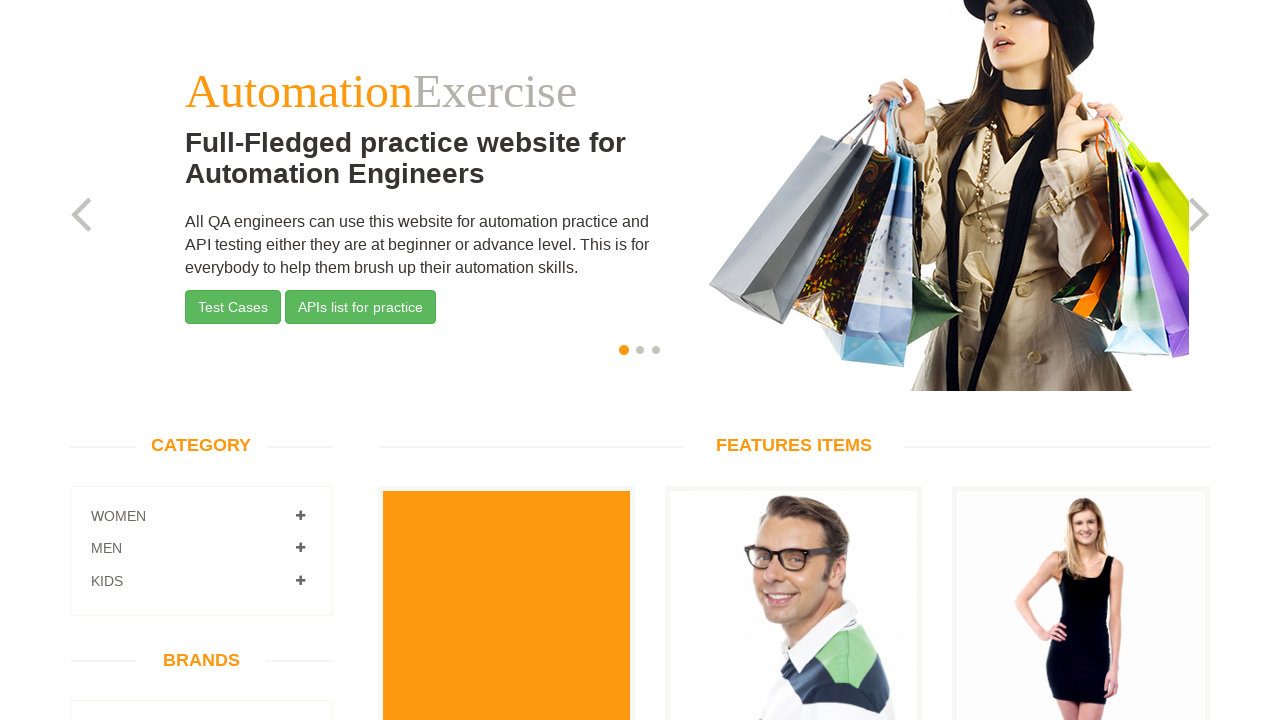

Hovered over add to cart button at (506, 361) on .overlay-content > .btn >> nth=0
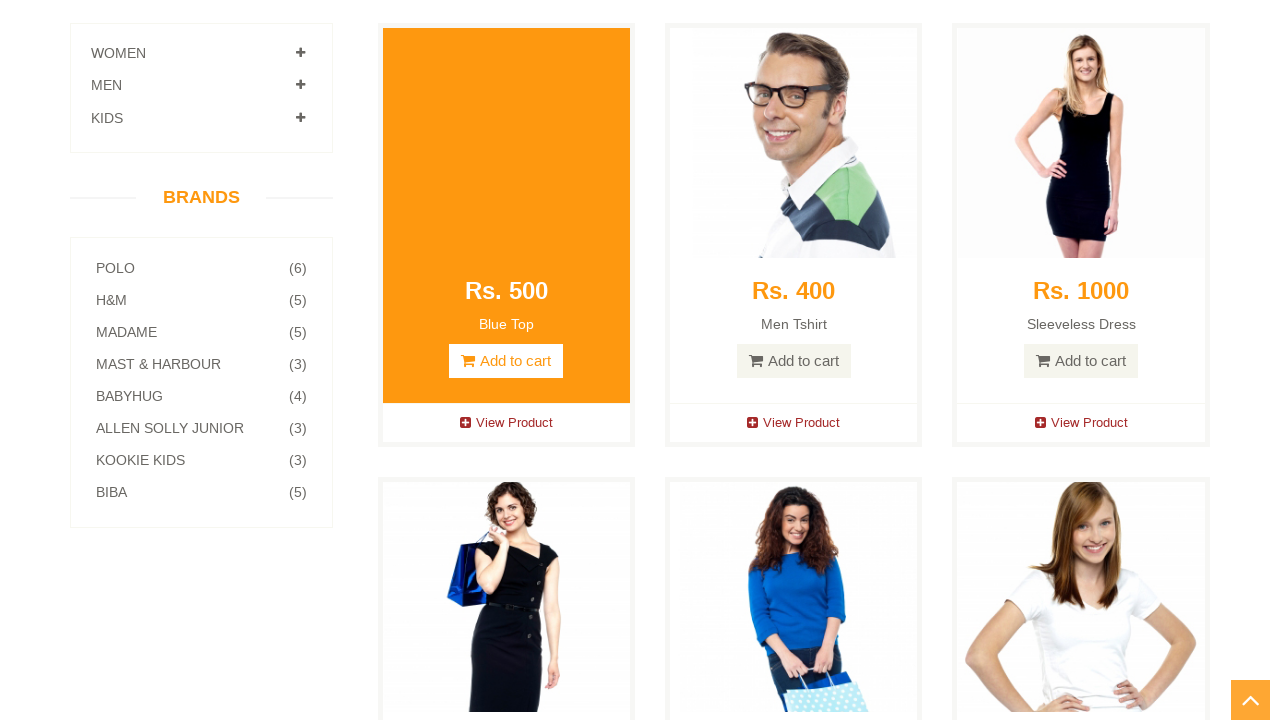

Clicked add to cart button at (506, 361) on .overlay-content > .btn >> nth=0
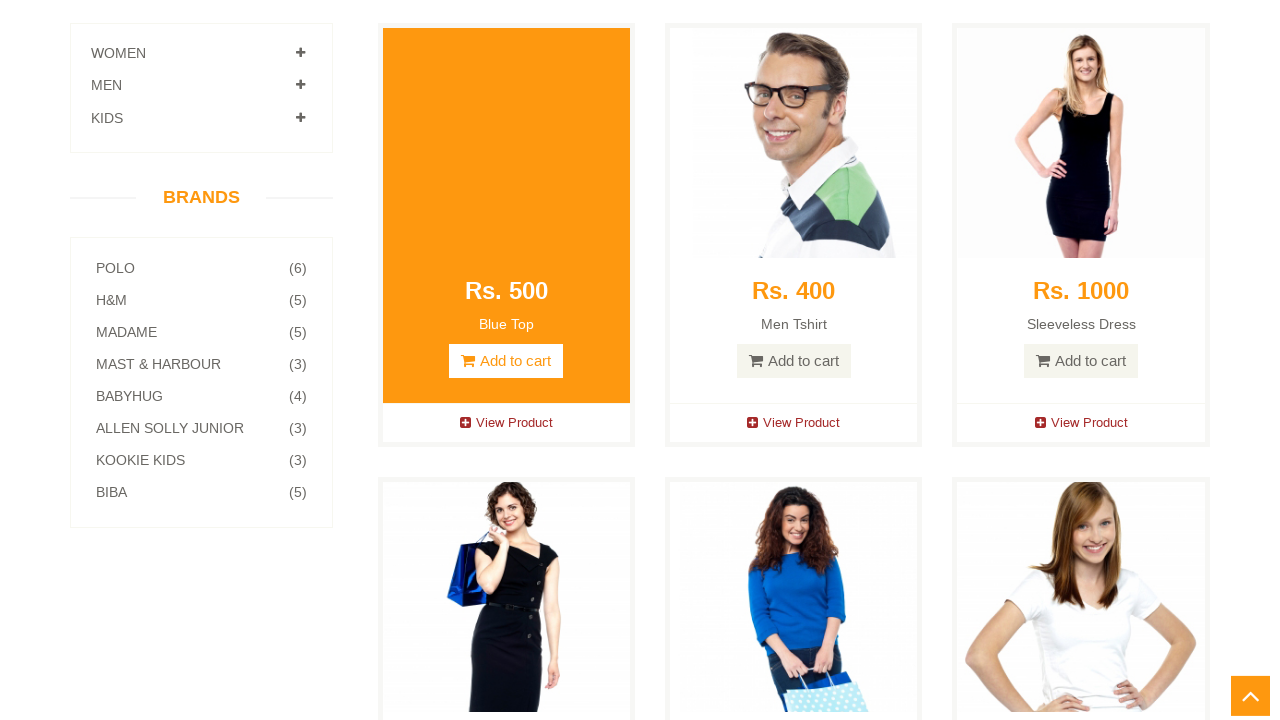

Clicked Continue Shopping button at (640, 336) on button:has-text('Continue Shopping')
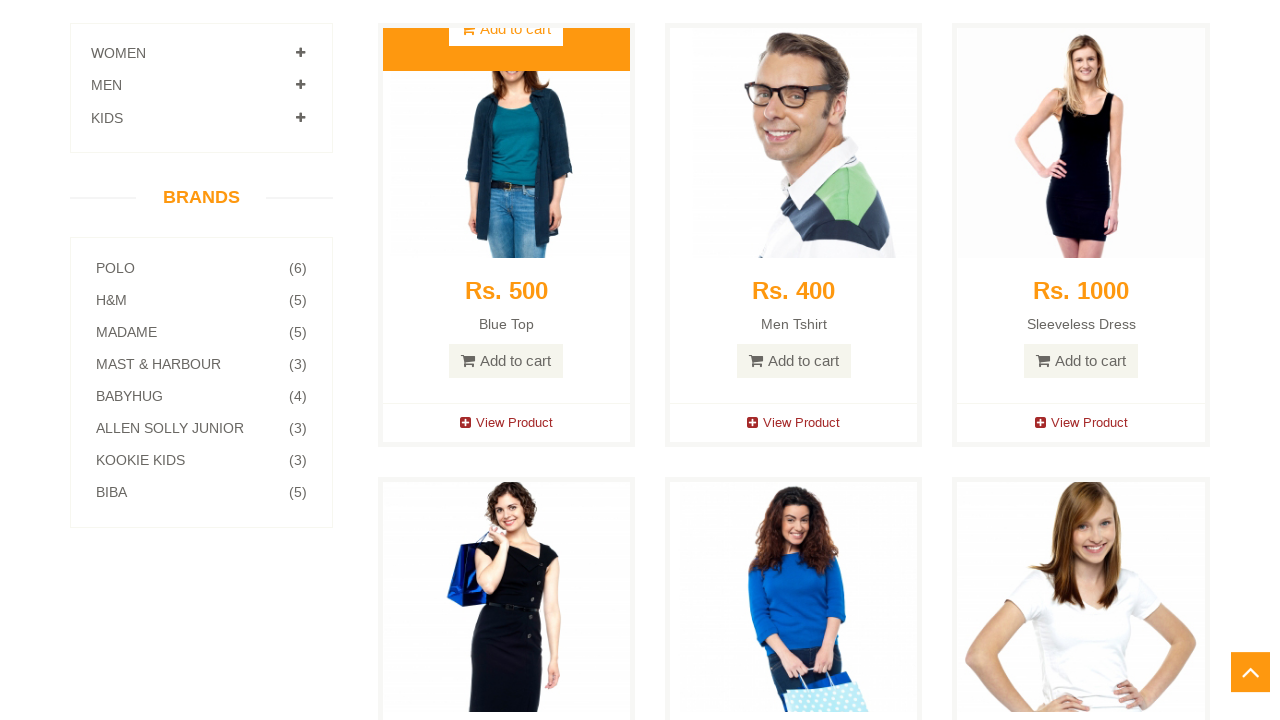

Clicked Cart link at (700, 40) on a:has-text(' Cart')
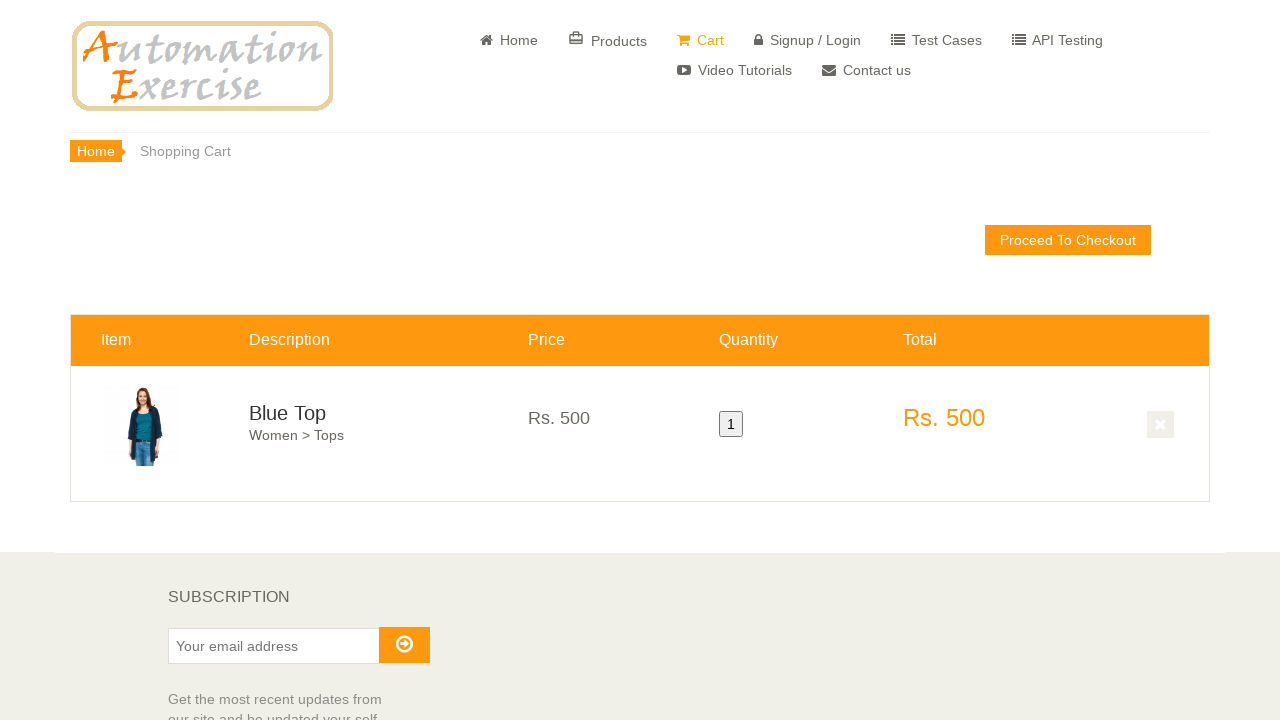

Cart page loaded successfully
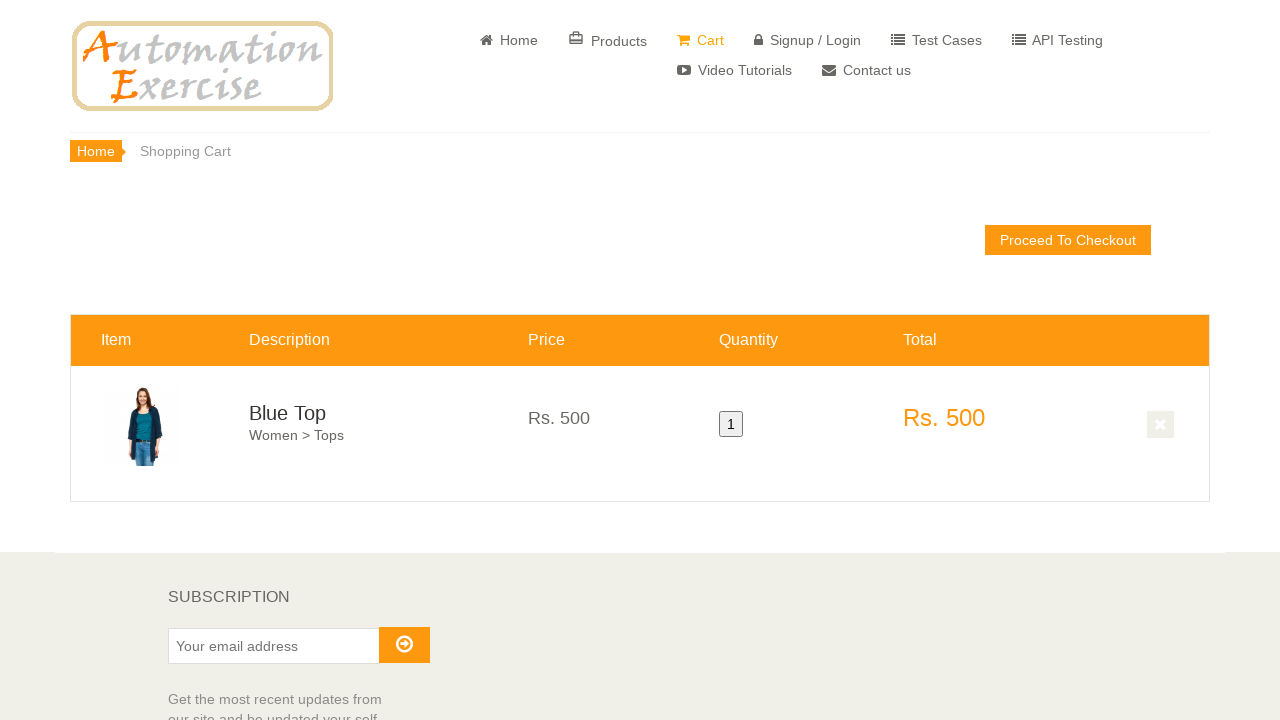

Clicked remove button for product at (1161, 425) on a.cart_quantity_delete[data-product-id='1']
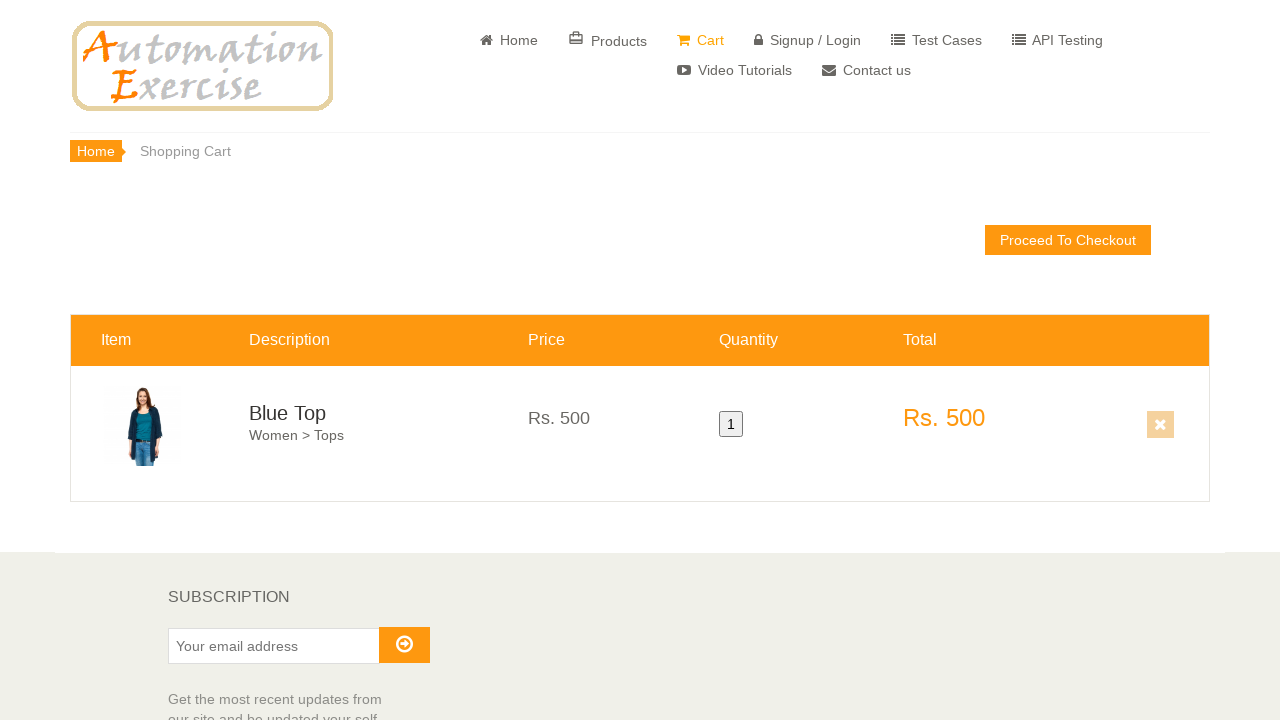

Cart is now empty - empty cart message displayed
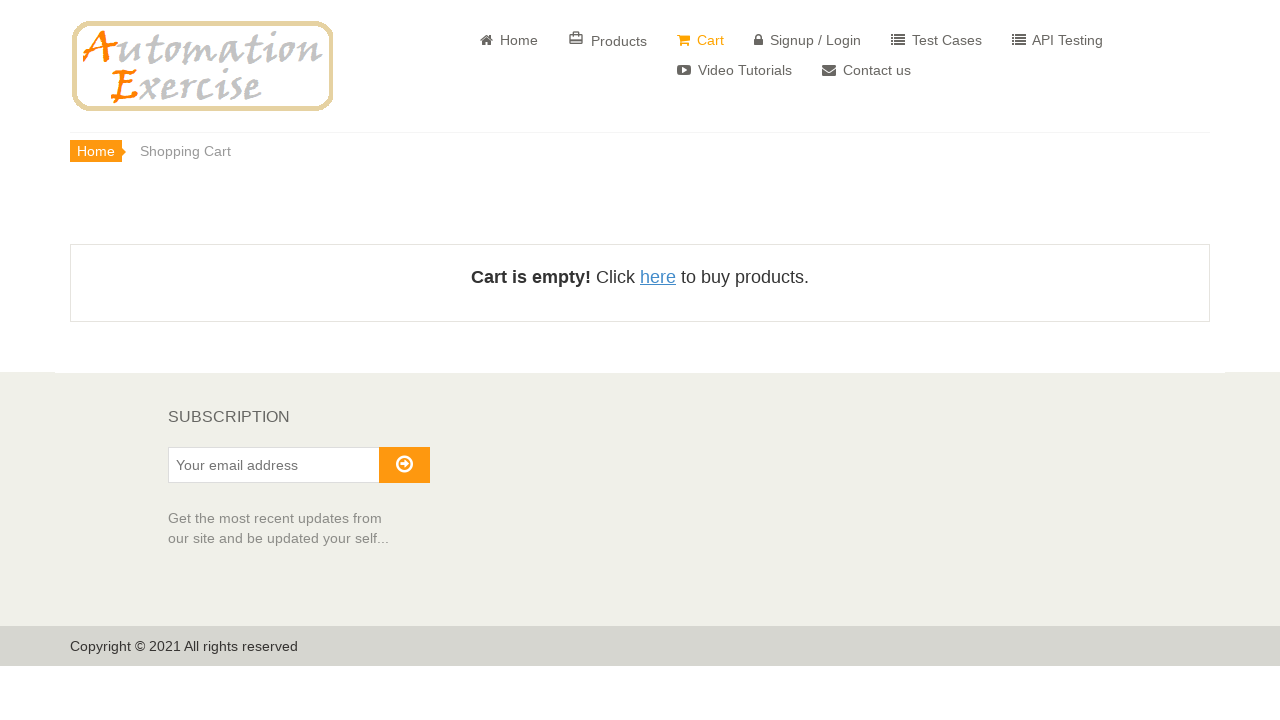

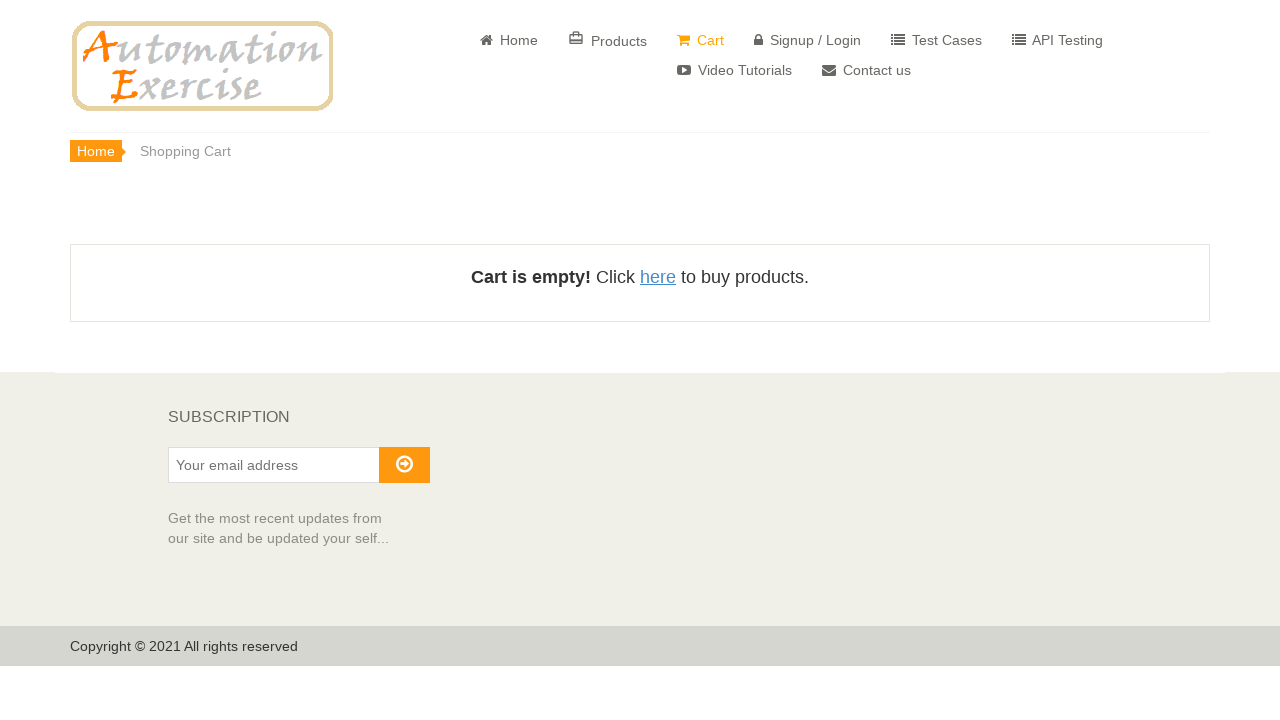